Tests checkbox interaction on a Selenium practice form by locating a hobbies checkbox and clicking it if not already selected

Starting URL: https://www.tutorialspoint.com/selenium/practice/selenium_automation_practice.php

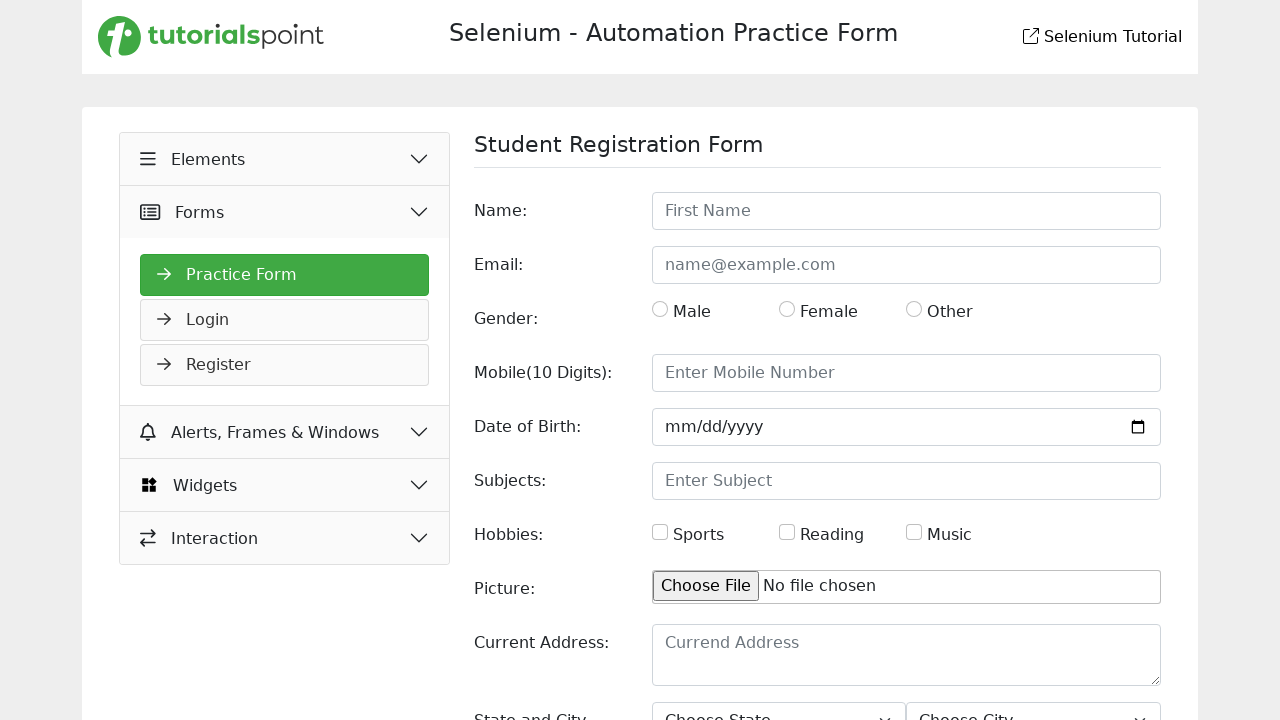

Navigated to Selenium automation practice form
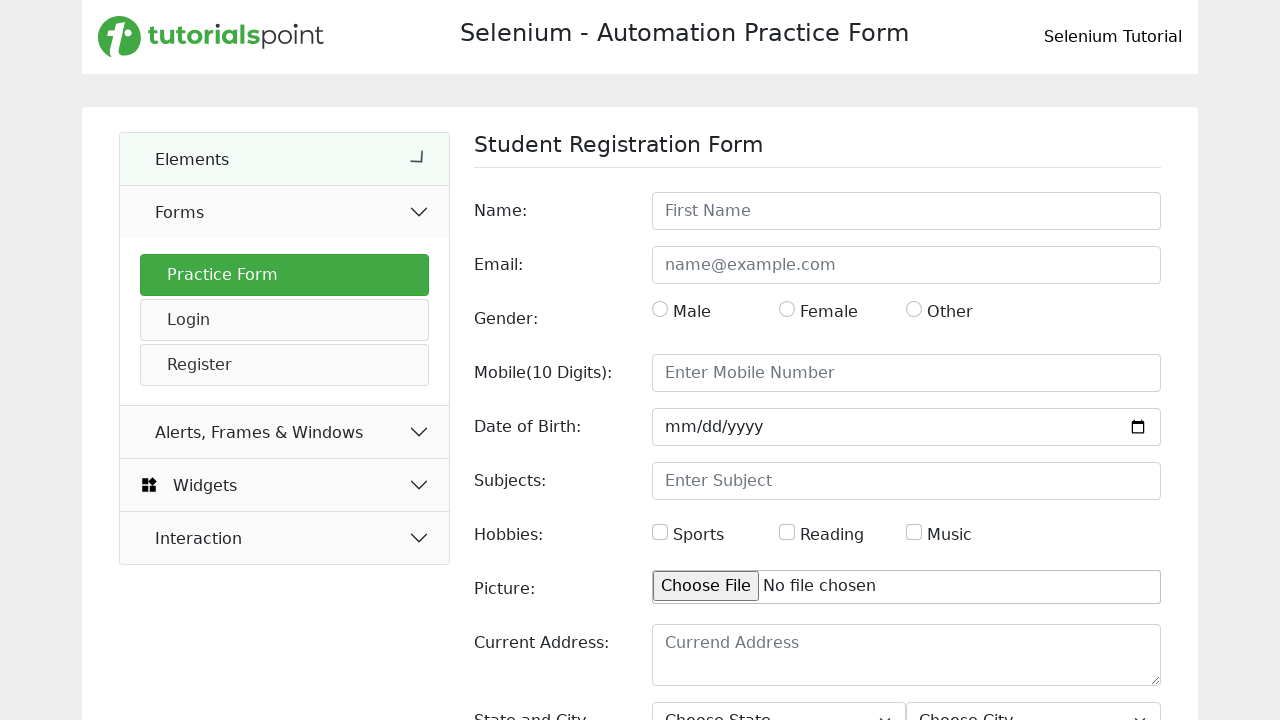

Located hobbies checkbox element
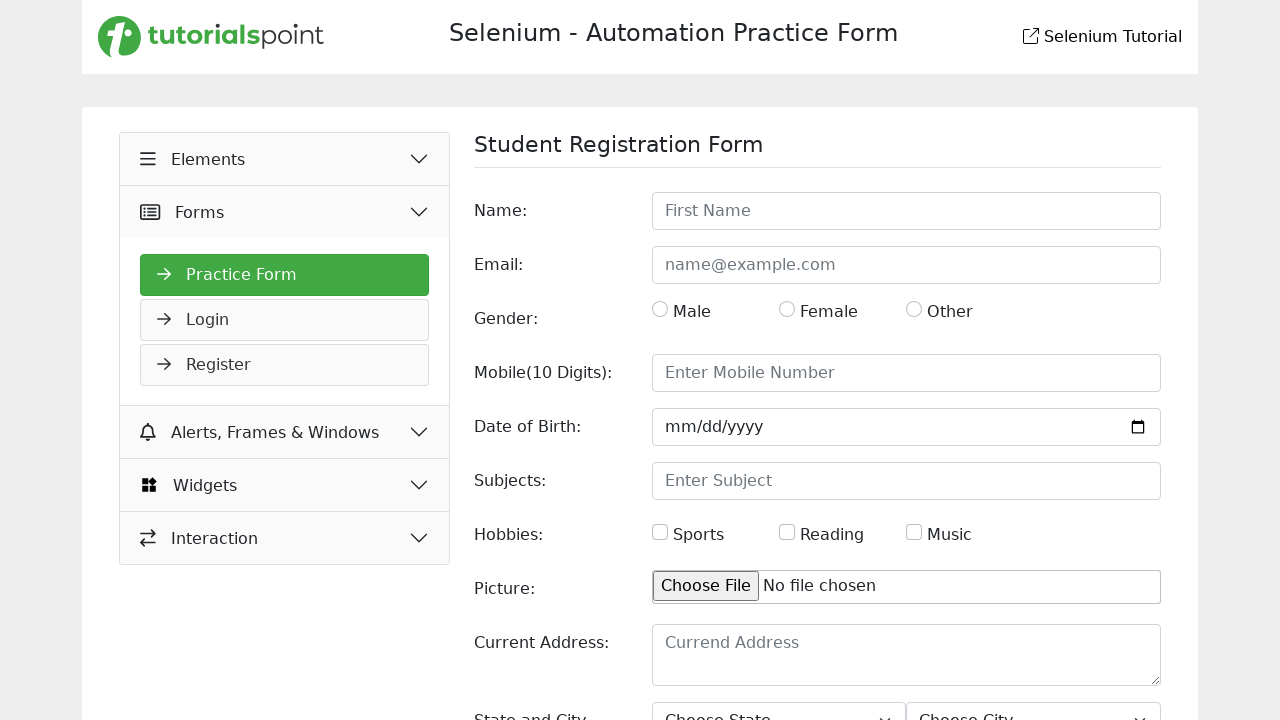

Verified hobbies checkbox is not selected
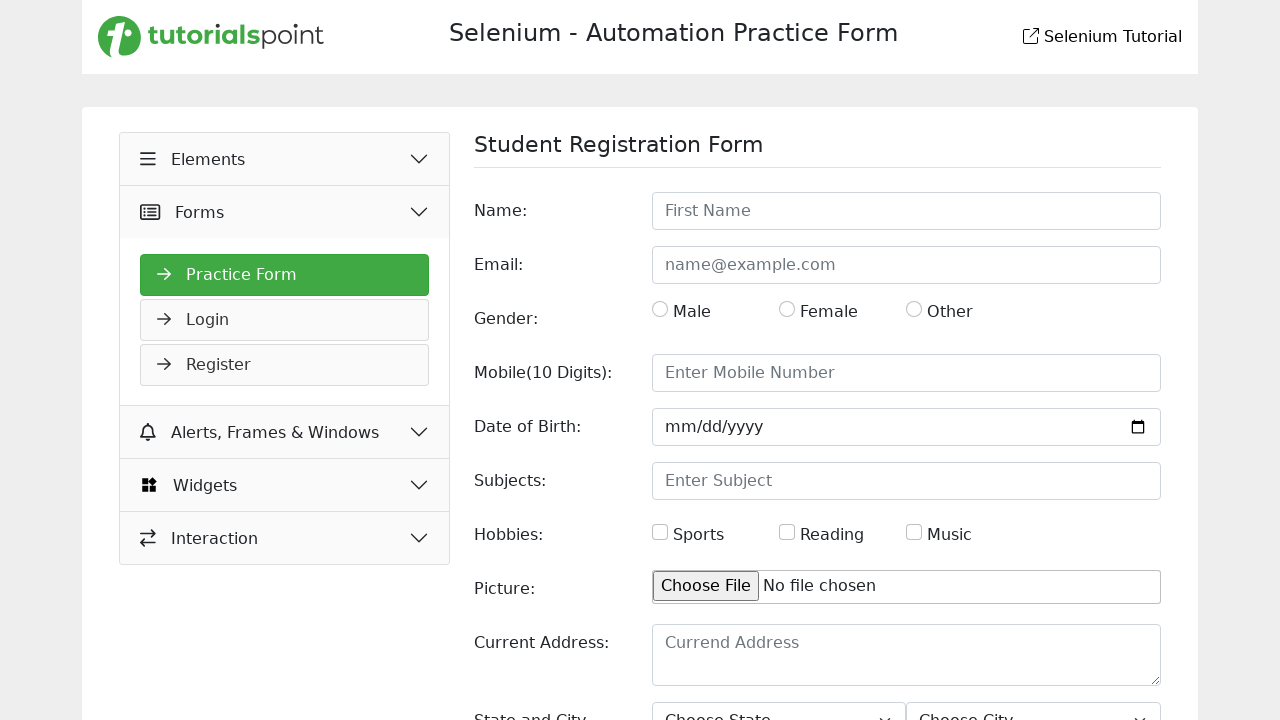

Clicked hobbies checkbox to select it at (660, 532) on #hobbies
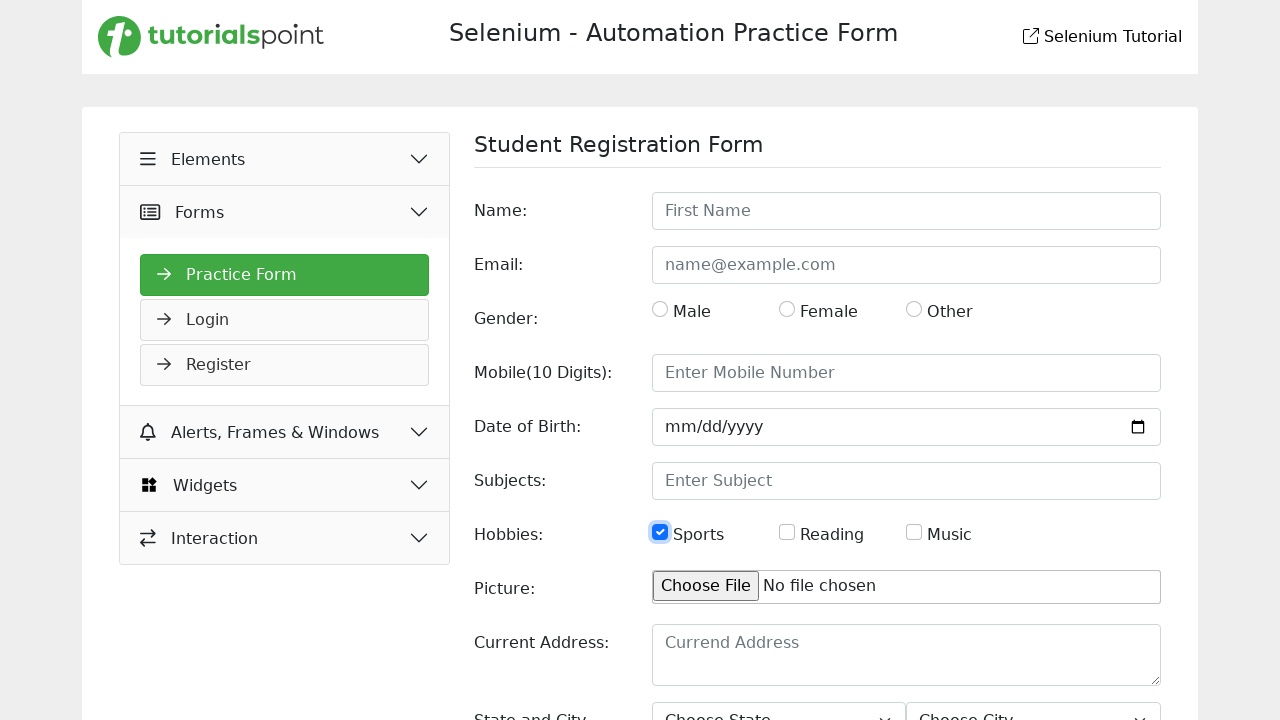

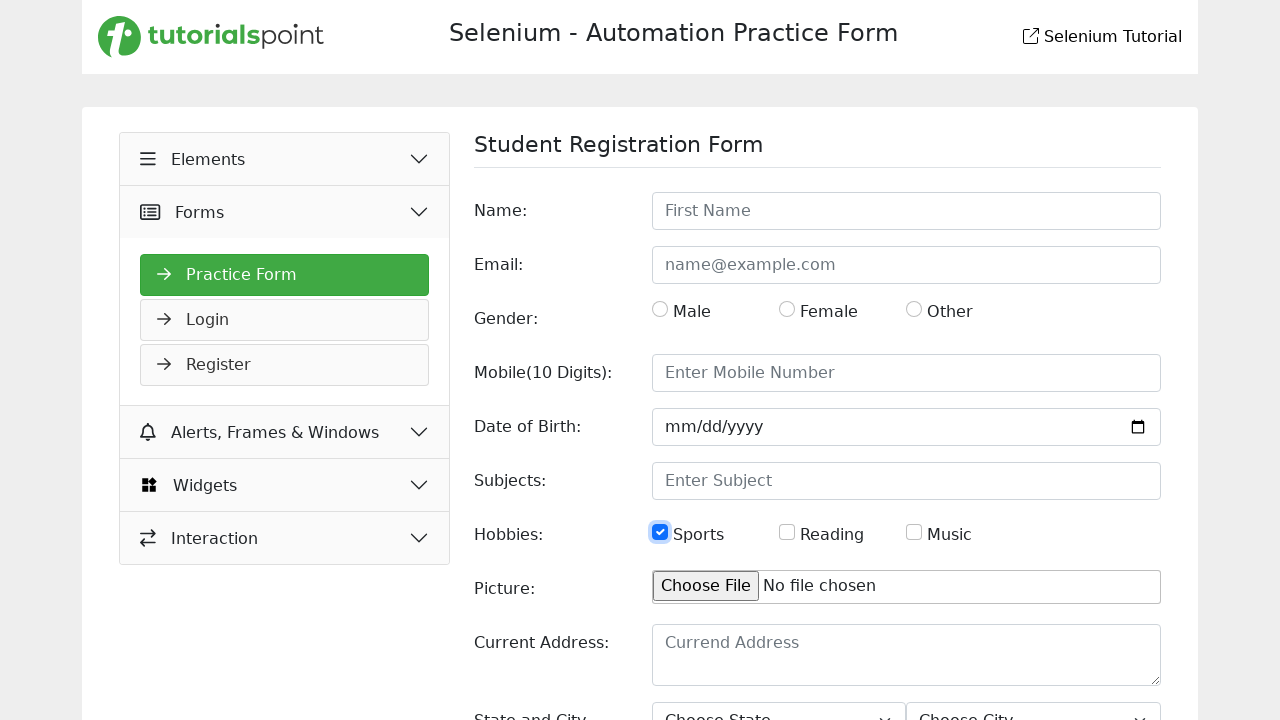